Tests drag and drop functionality by dragging column A to column B position

Starting URL: https://automationfc.github.io/drag-drop-html5/

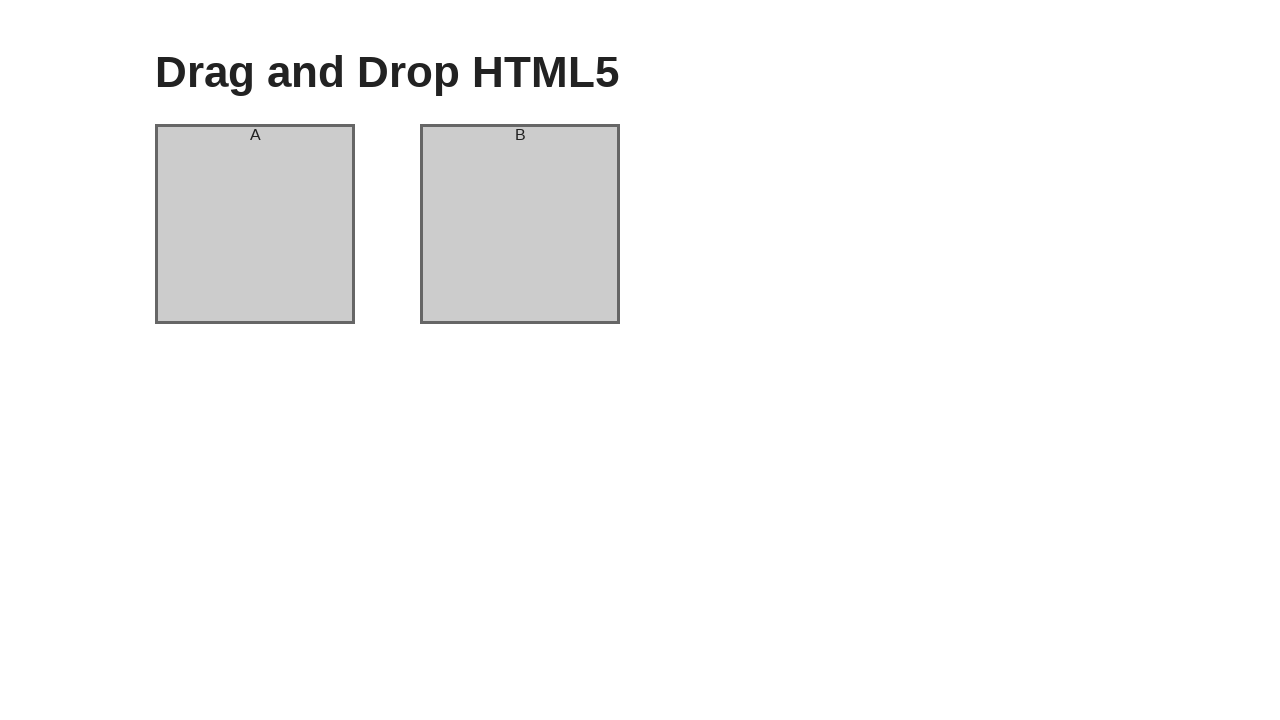

Located source column A element
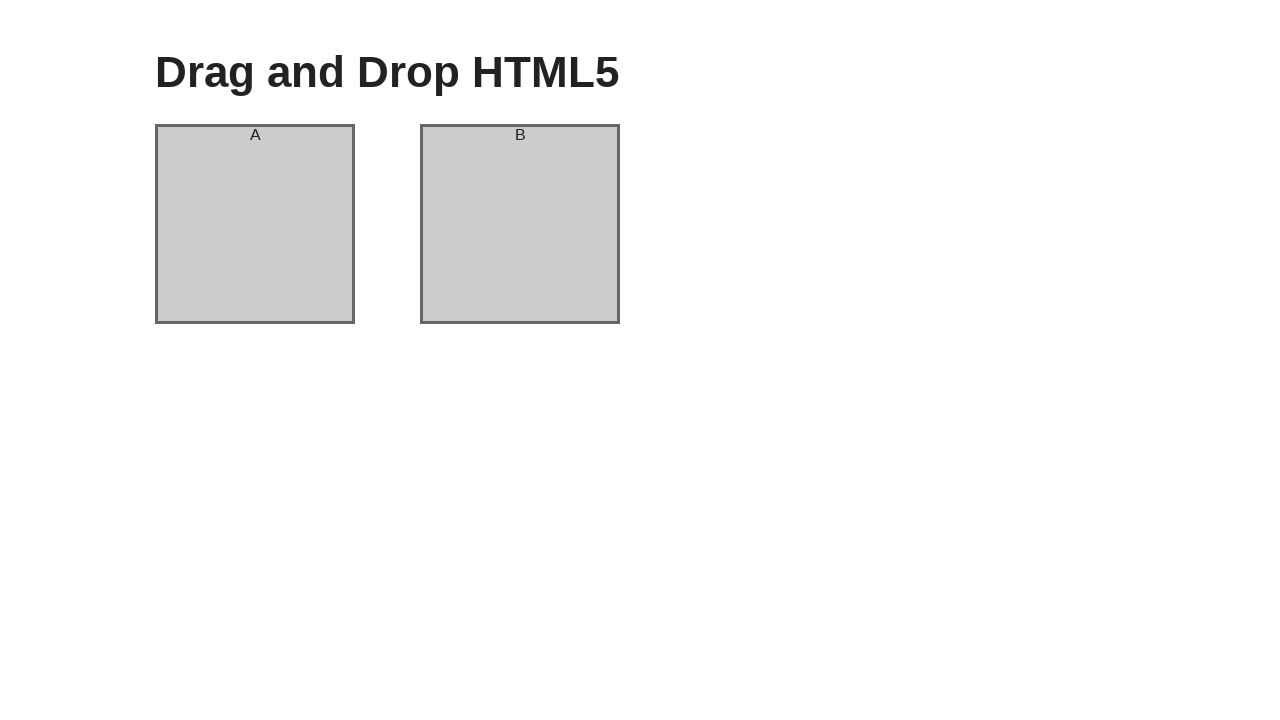

Located target column B element
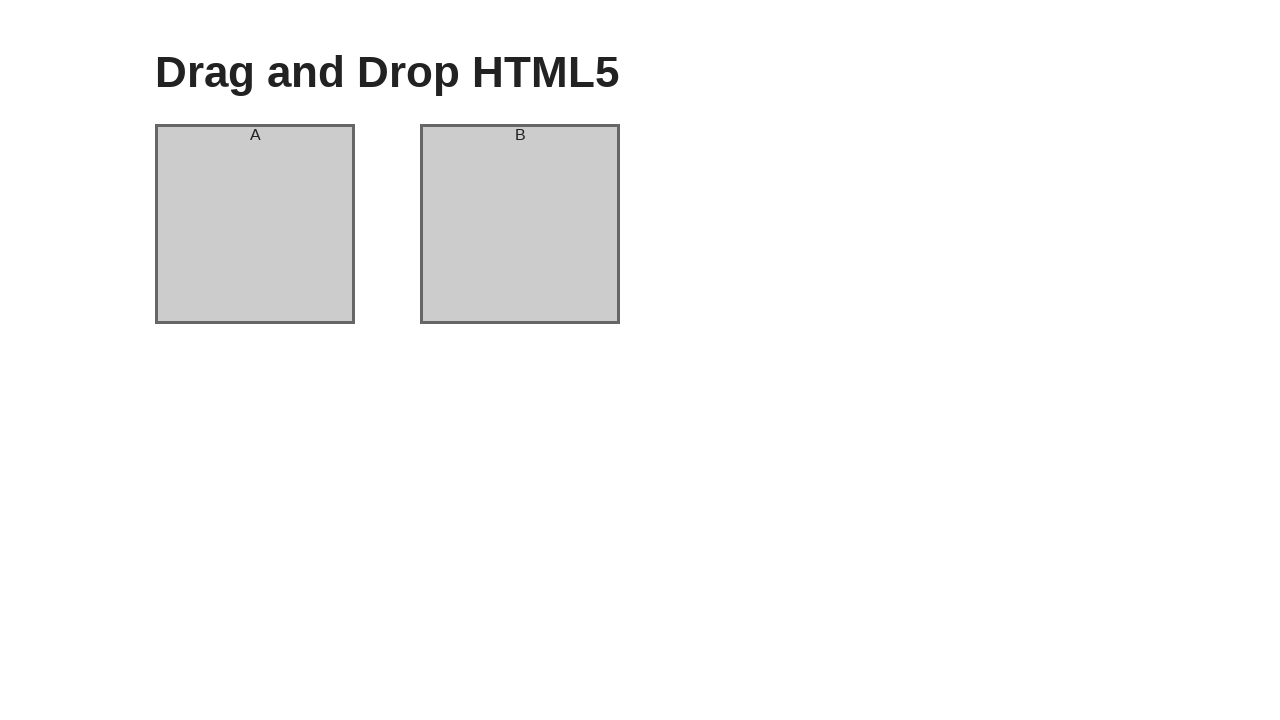

Dragged column A to column B position at (520, 224)
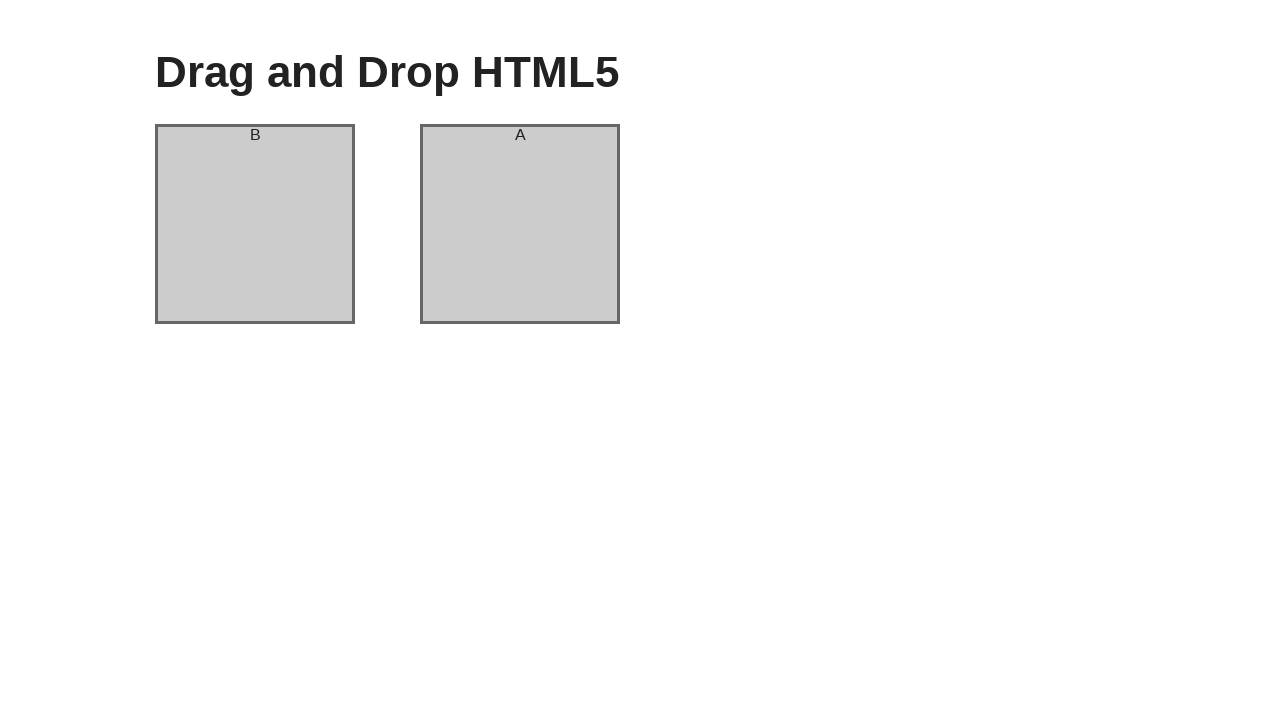

Verified column B header contains 'A' after drag and drop
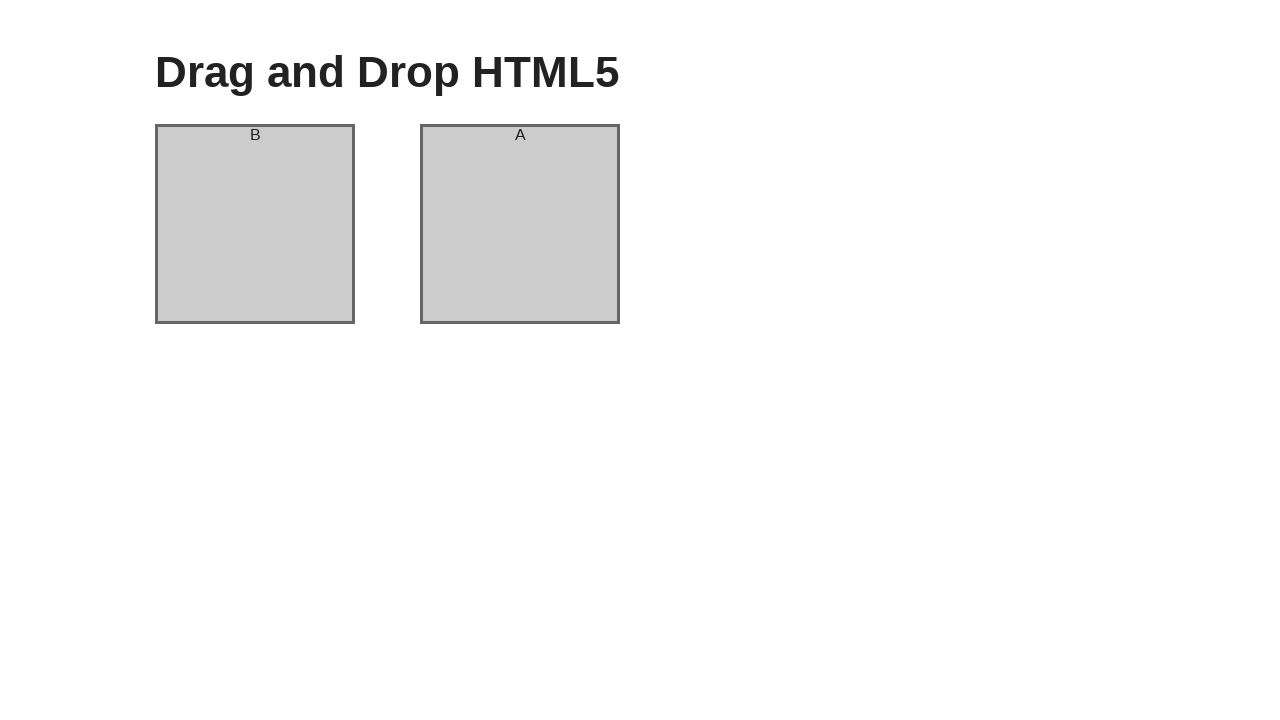

Verified column A header contains 'B' after drag and drop - columns successfully swapped
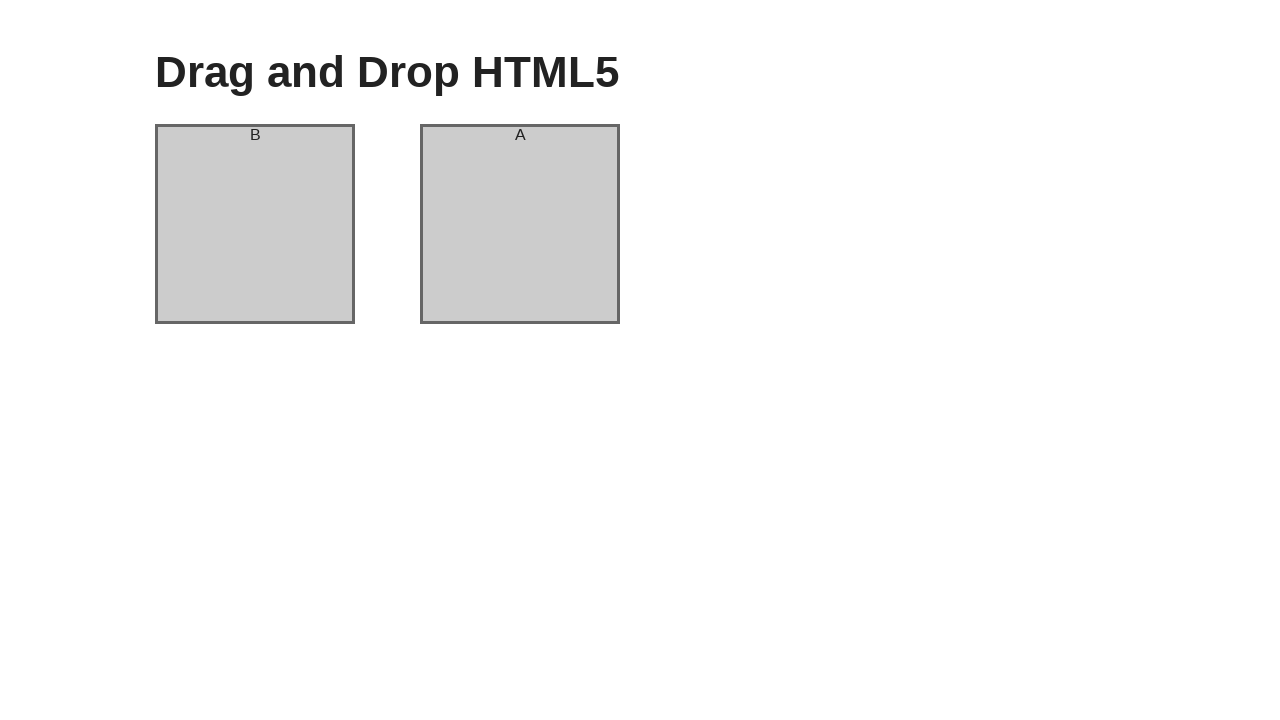

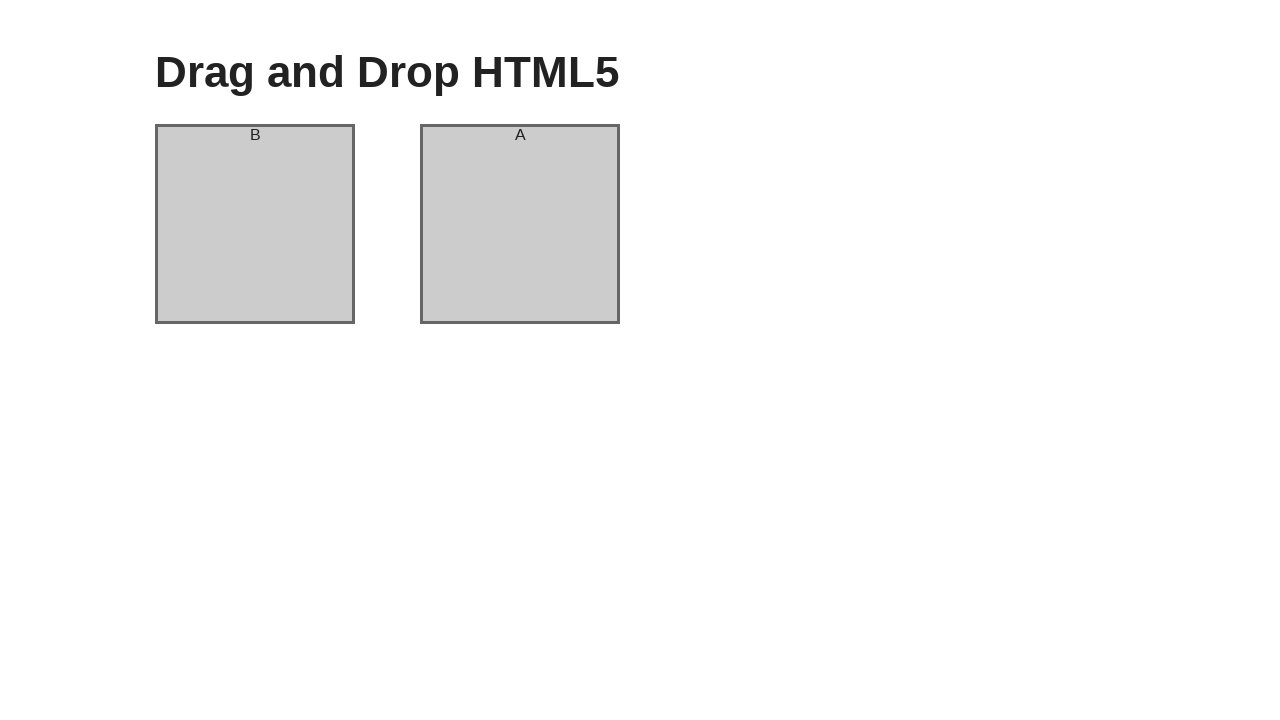